Tests favoriting a book by clicking the heart button, then navigating to "Mina böcker" (My Books) to verify the favorite was saved.

Starting URL: https://tap-ht24-testverktyg.github.io/exam-template/

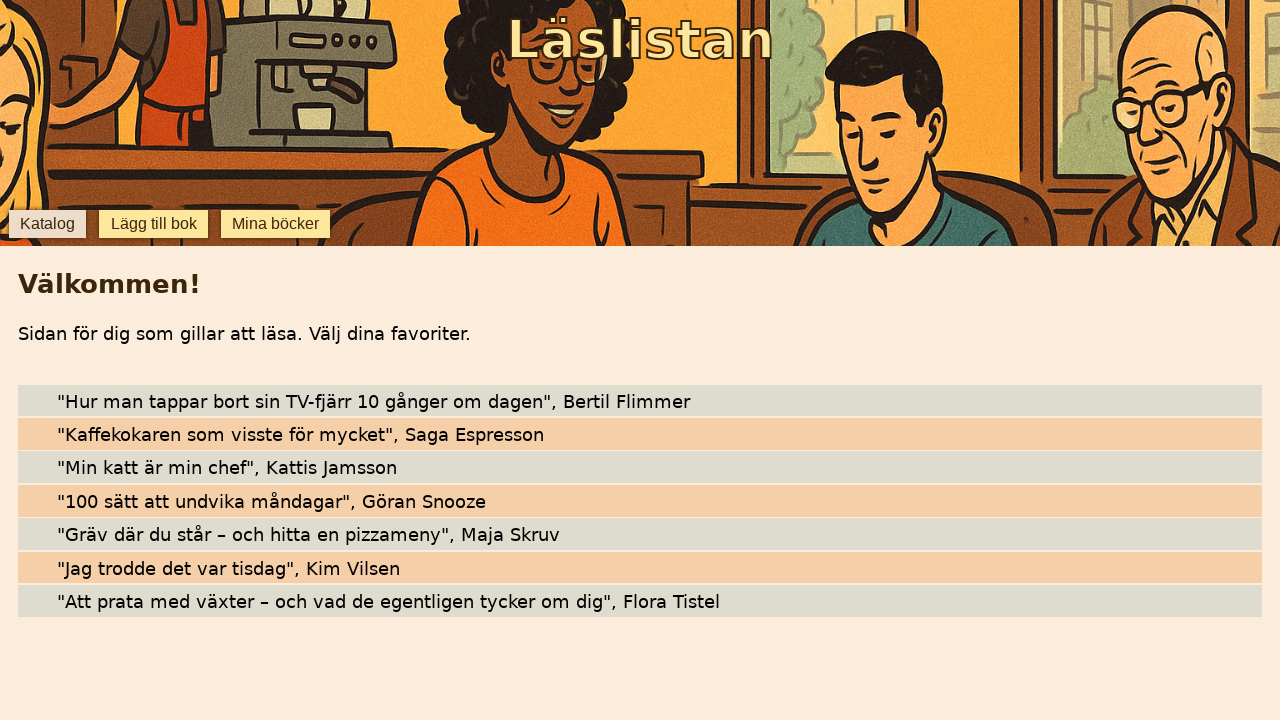

Clicked the heart button to favorite the first book at (40, 400) on internal:role=button[name="❤️"i] >> nth=0
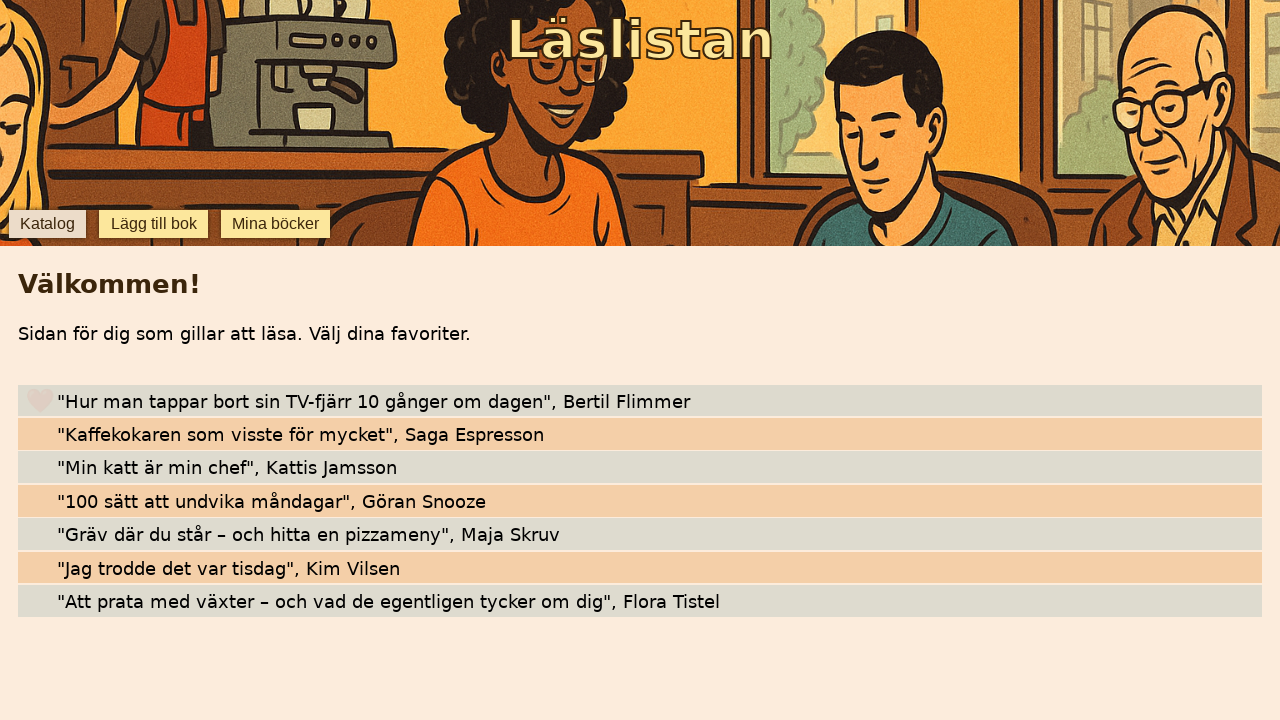

Clicked 'Mina böcker' (My Books) button to verify favorite was saved at (276, 224) on internal:role=button[name="Mina böcker"i]
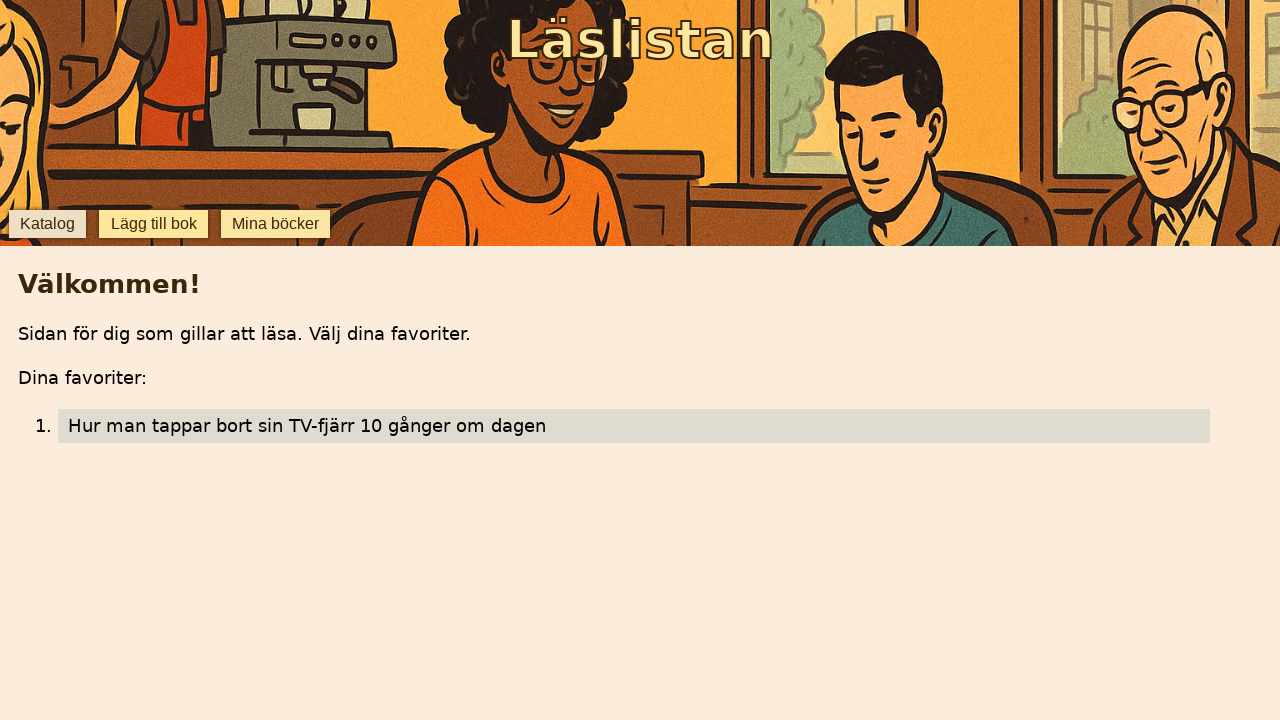

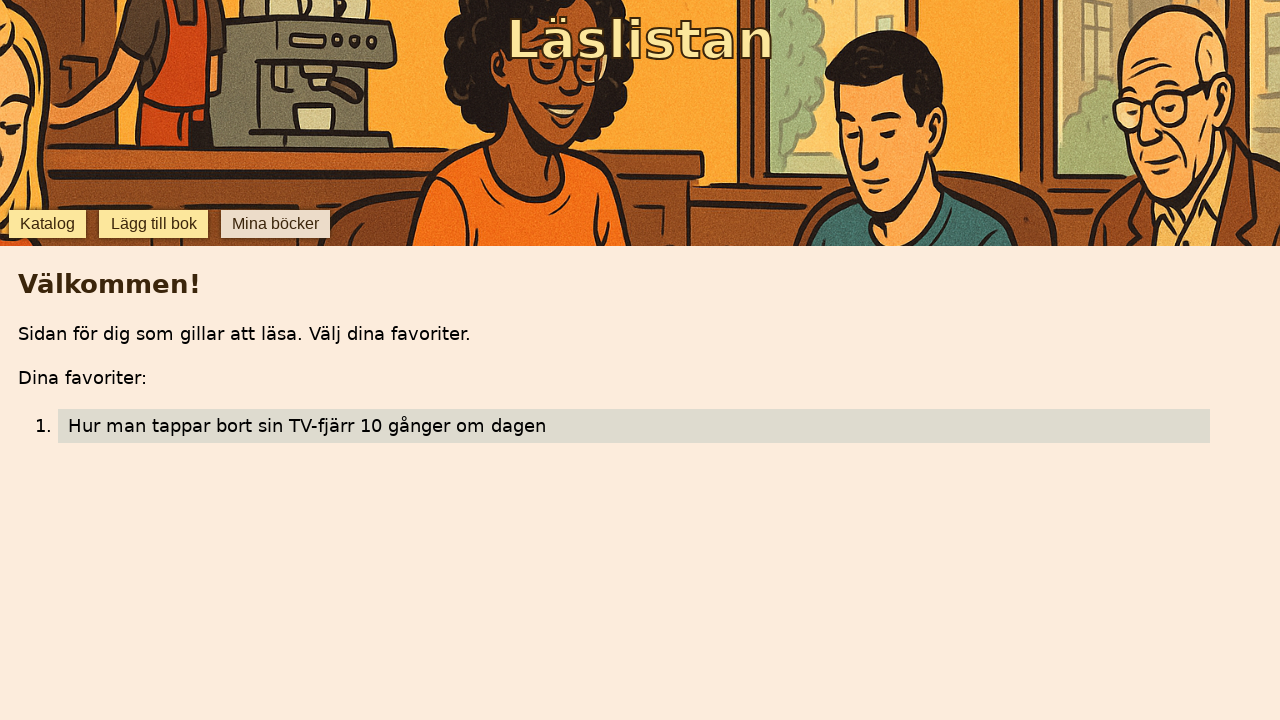